Navigates to the Rahul Shetty Academy Automation Practice page and verifies the page loads successfully

Starting URL: https://www.rahulshettyacademy.com/AutomationPractice/

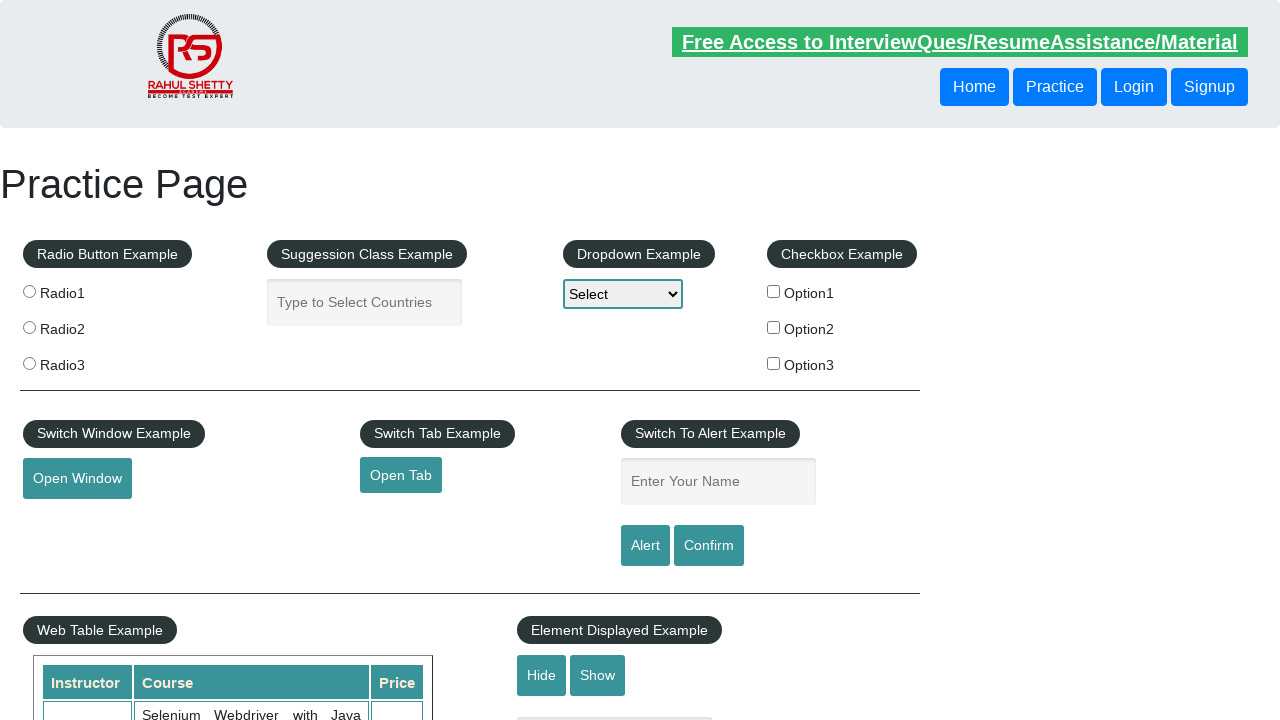

Navigated to Rahul Shetty Academy Automation Practice page
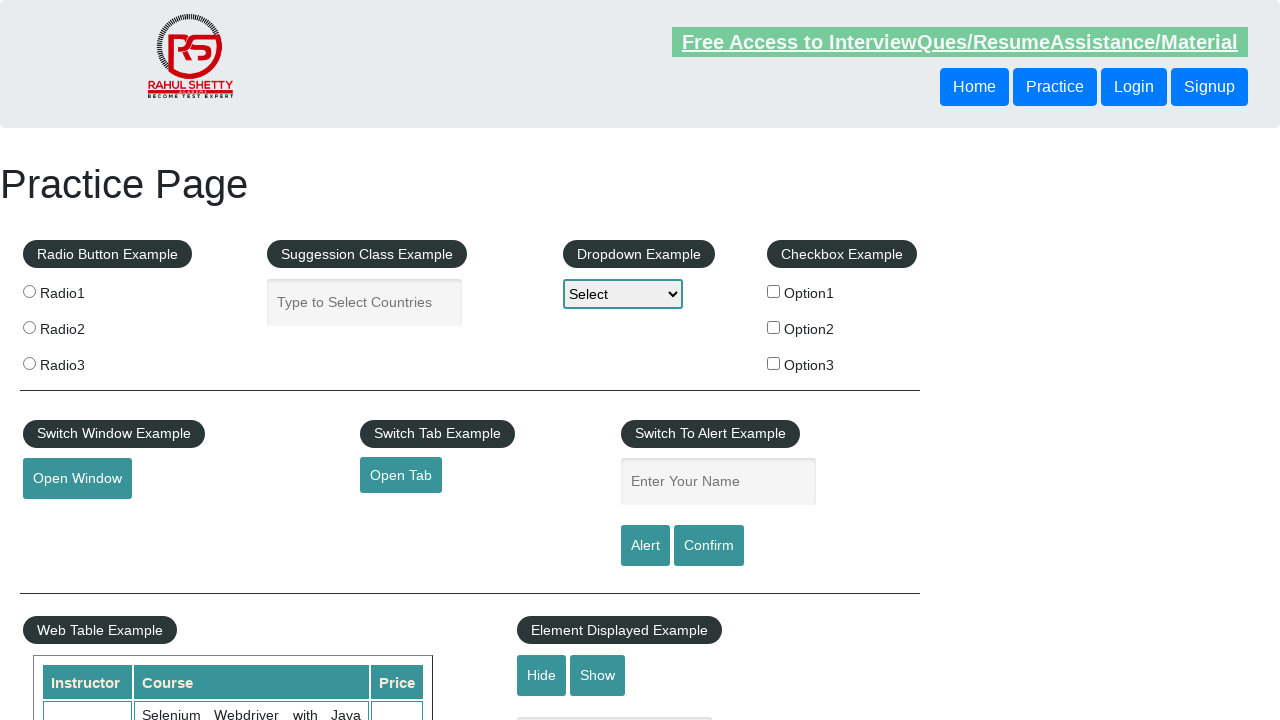

Page DOM content fully loaded
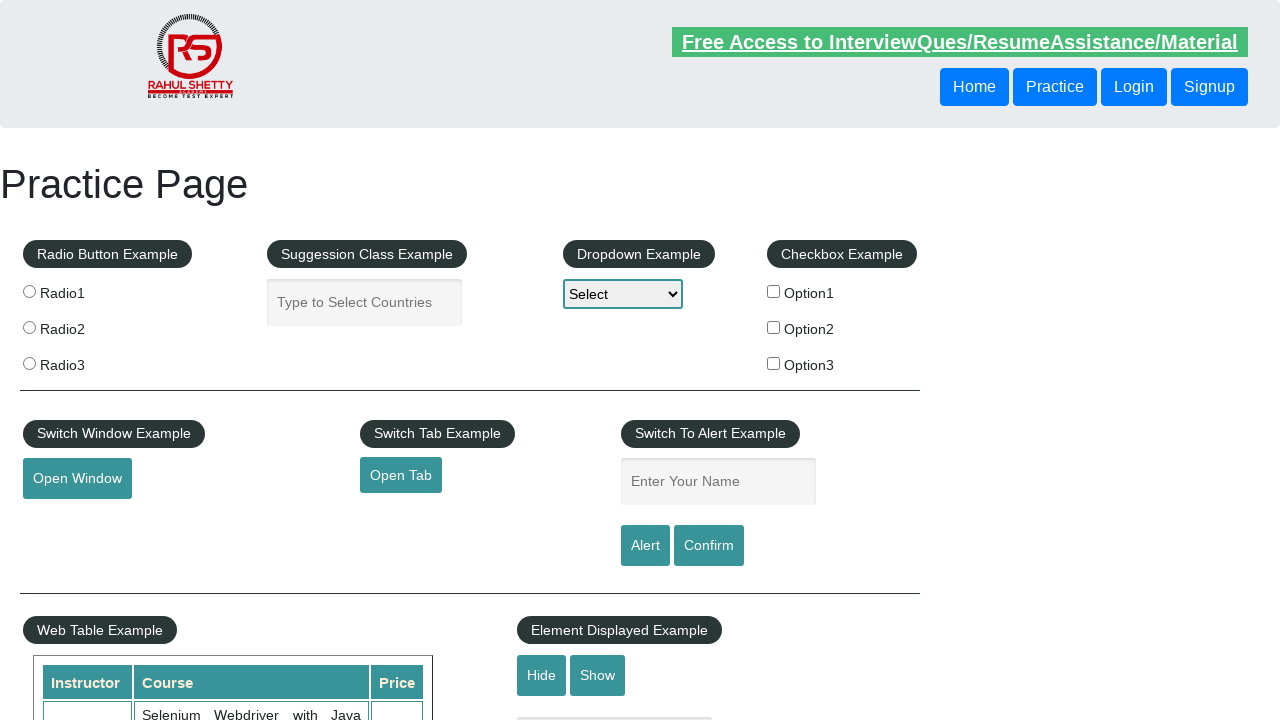

H1 element found on page
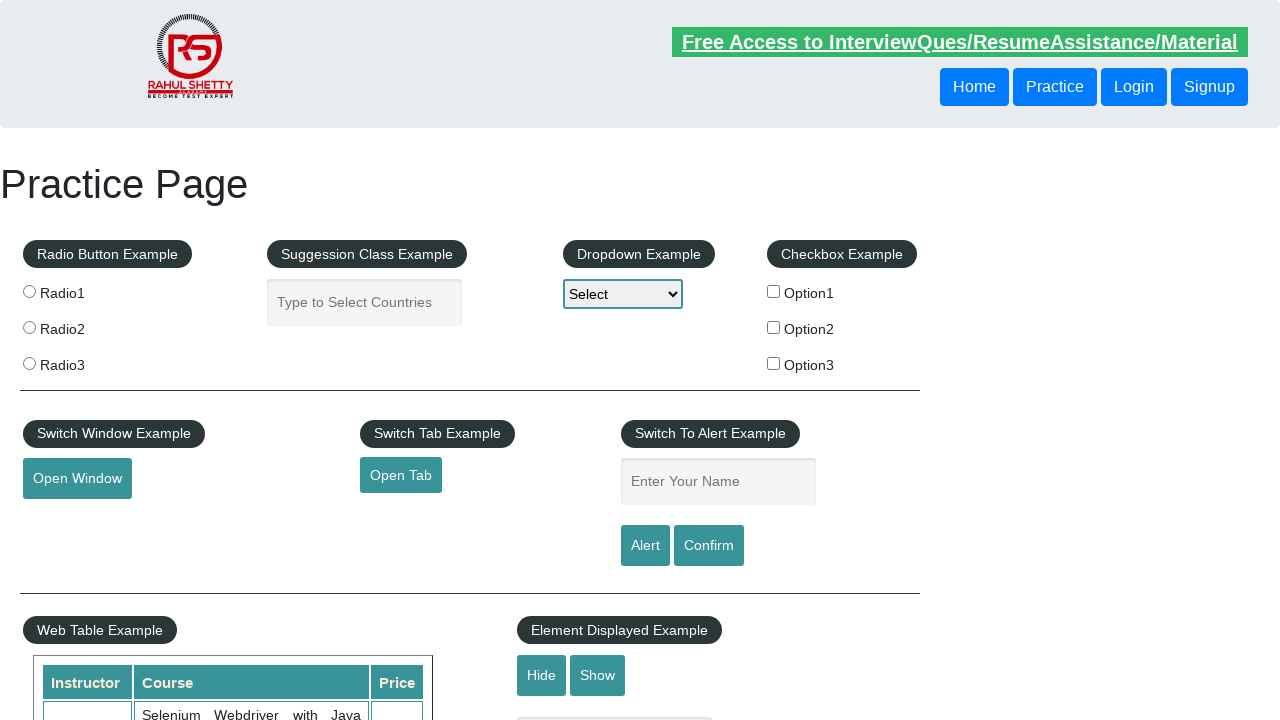

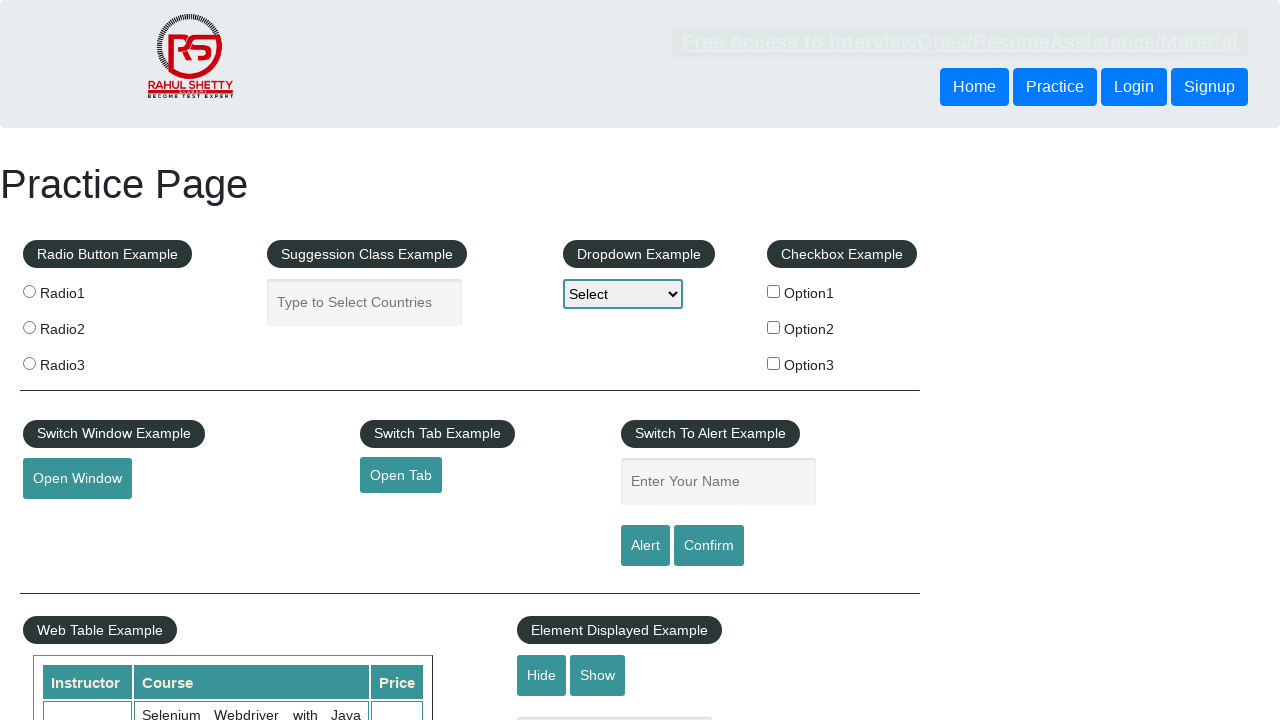